Navigates to a Chinese website (96369.net) and verifies the page loads successfully

Starting URL: http://www.96369.net

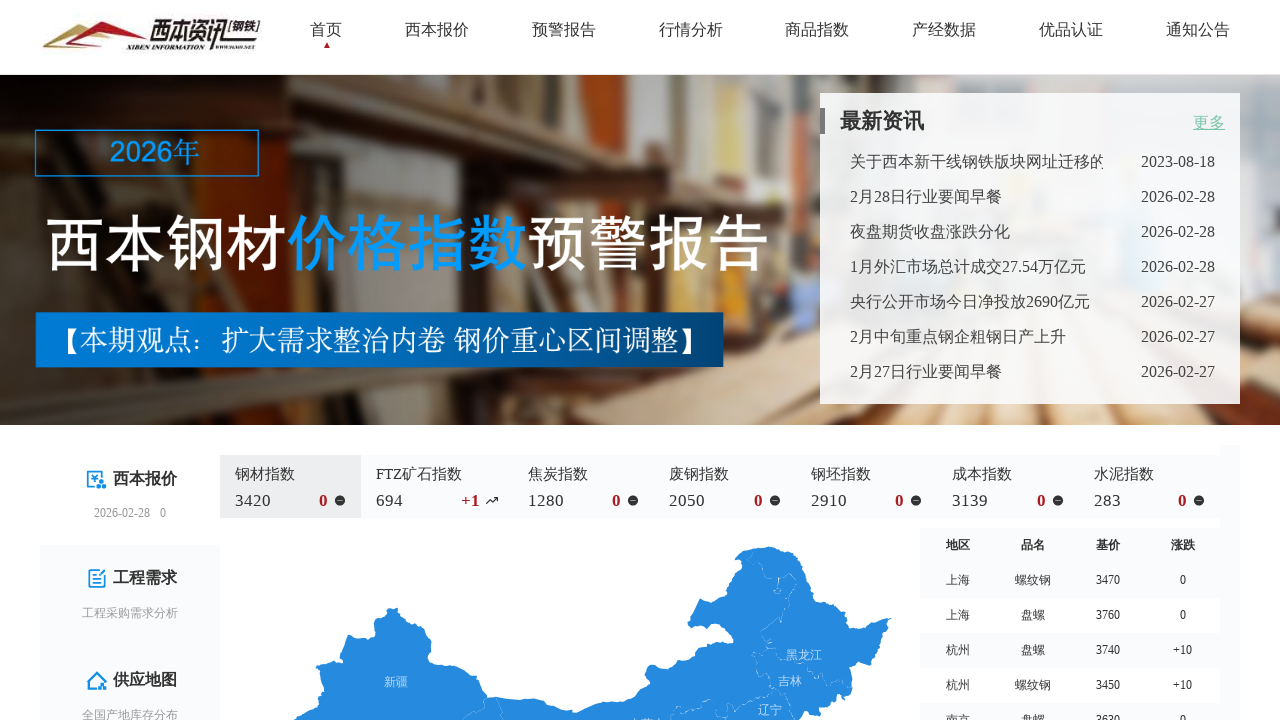

Waited for page to reach networkidle state
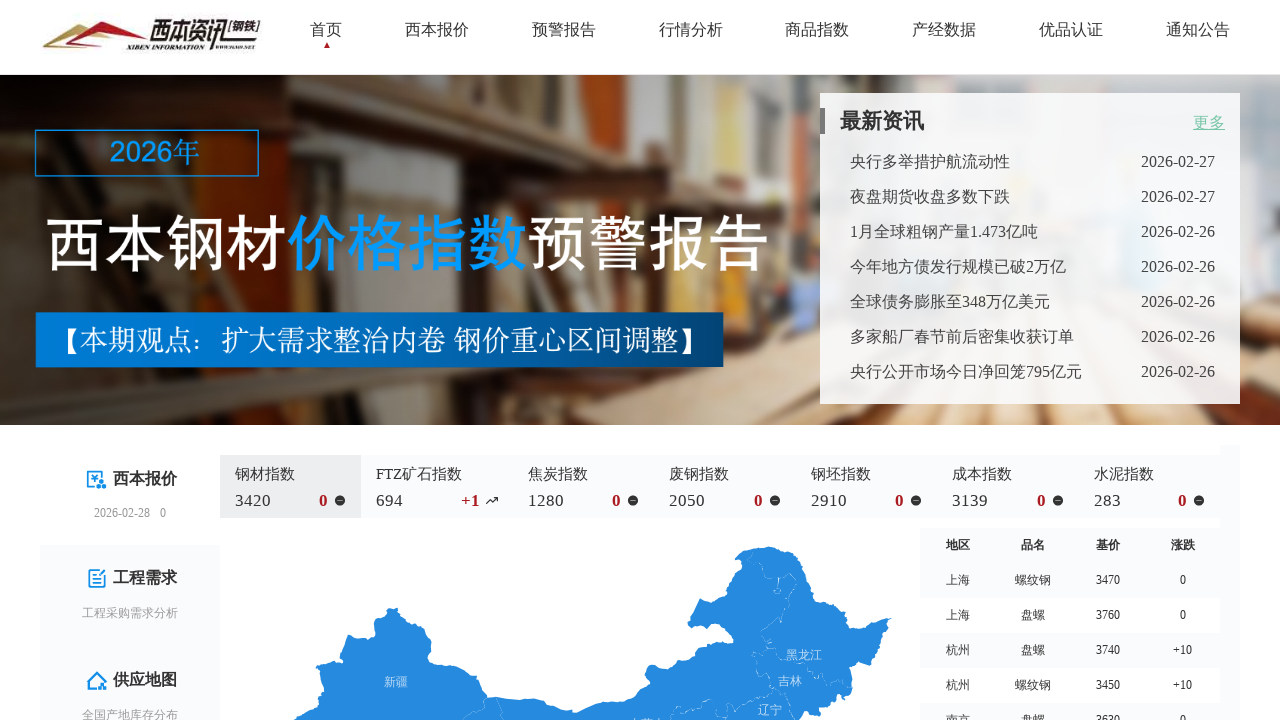

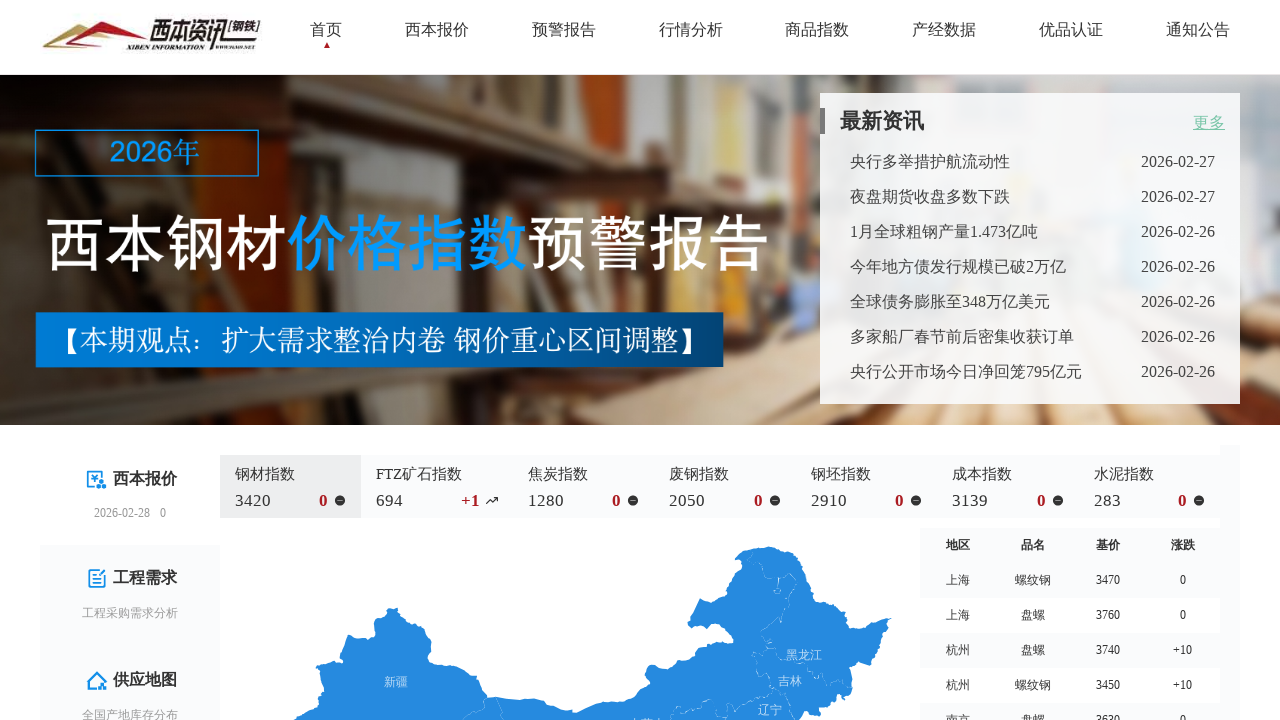